Demonstrates typing text character by character with pauses into a firstname input field on a registration form, simulating slow/realistic typing behavior.

Starting URL: https://naveenautomationlabs.com/opencart/index.php?route=account/register

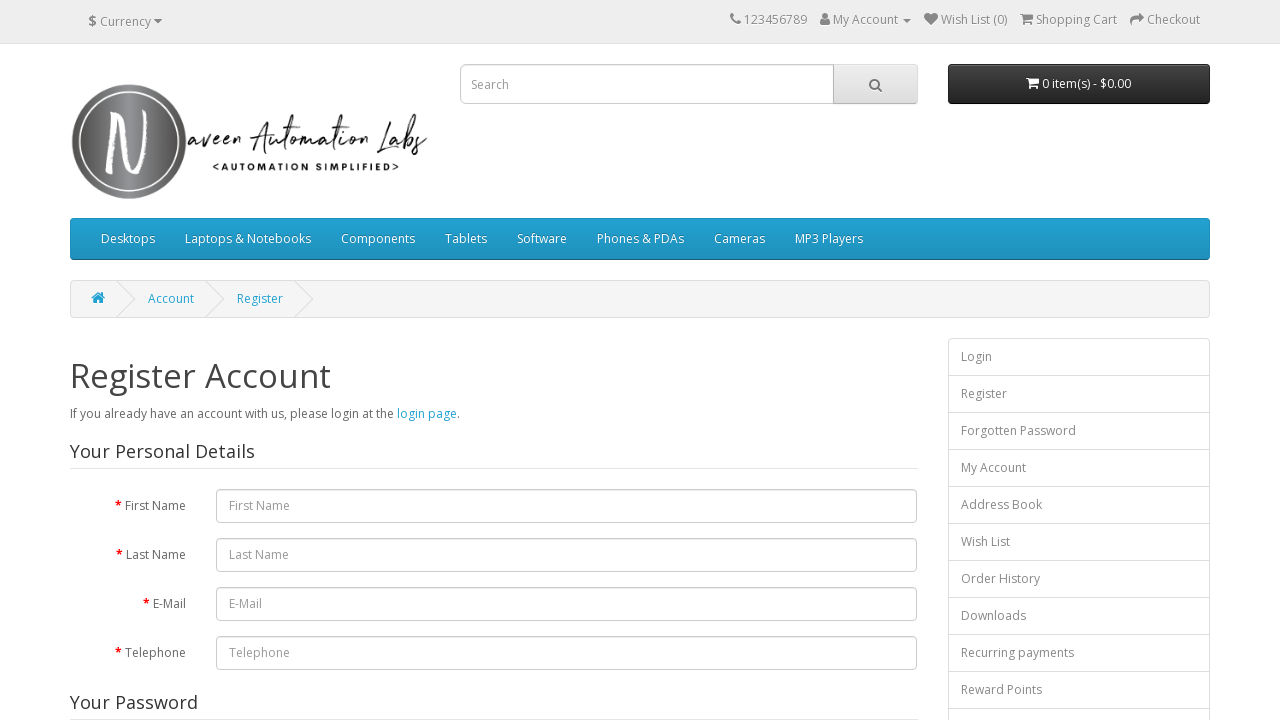

Navigated to OpenCart registration page
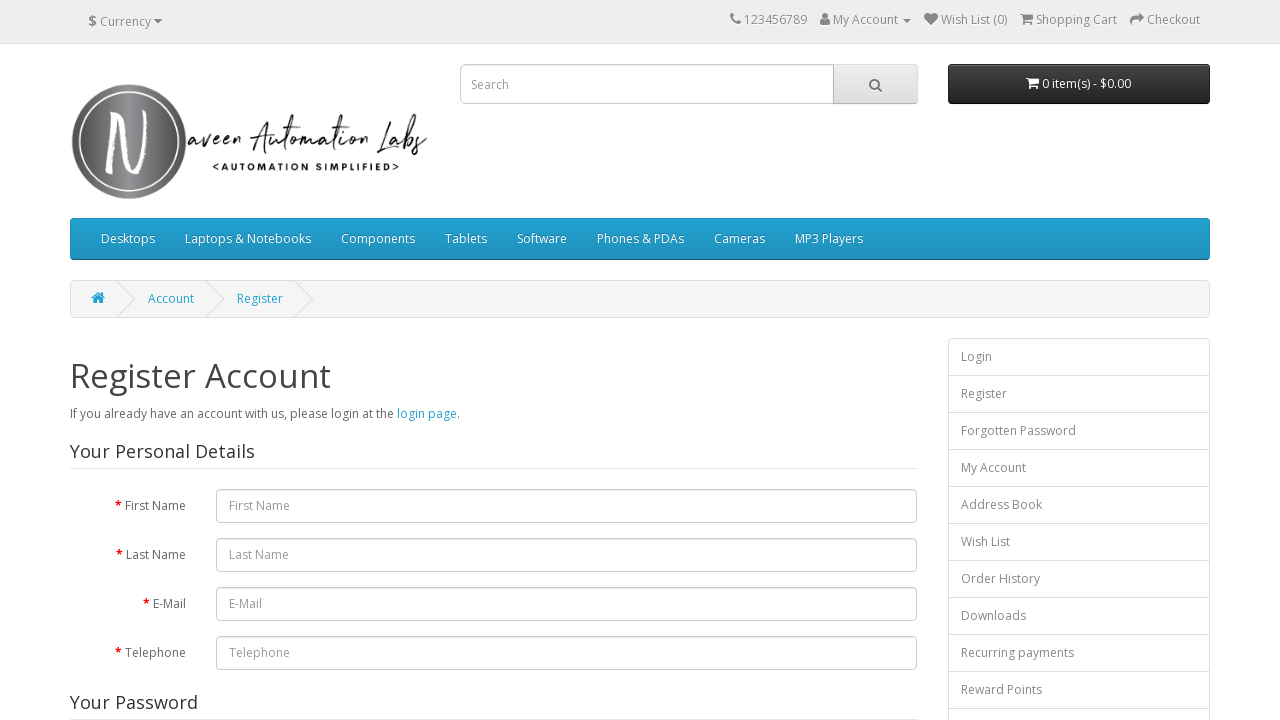

Typed 'NaveenAutomationLabs' into firstname field with 500ms delay between characters on #input-firstname
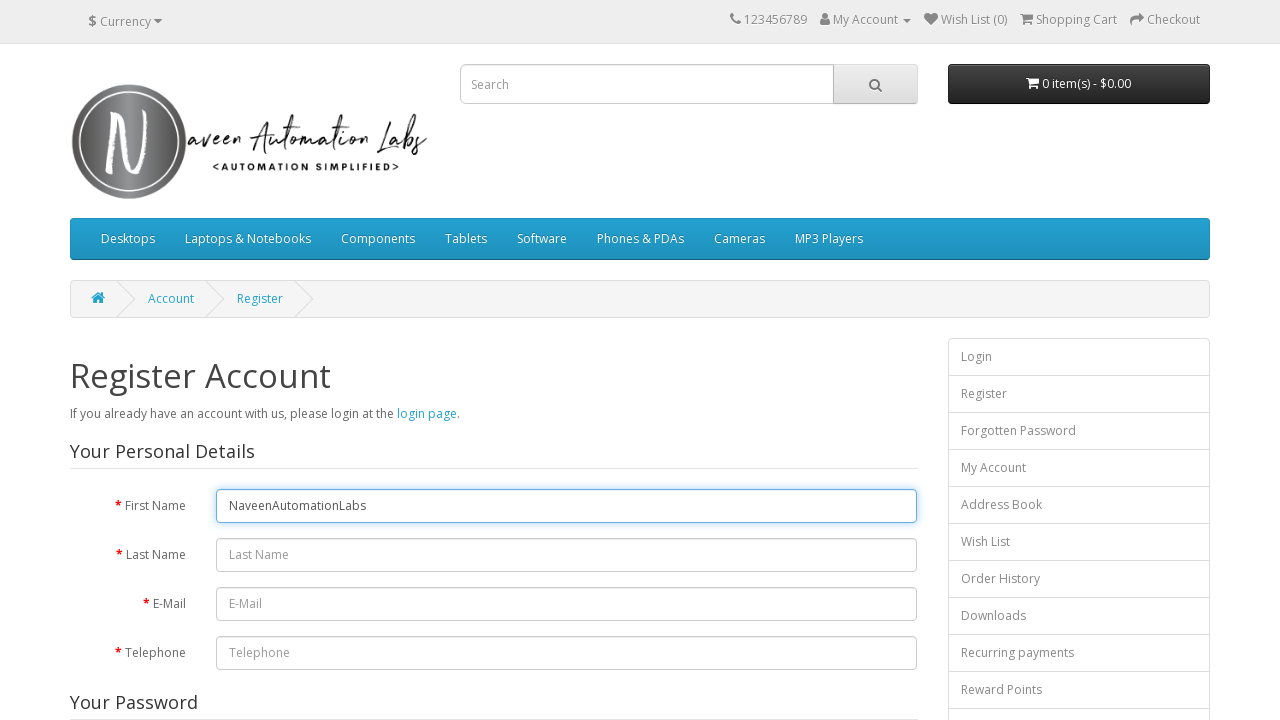

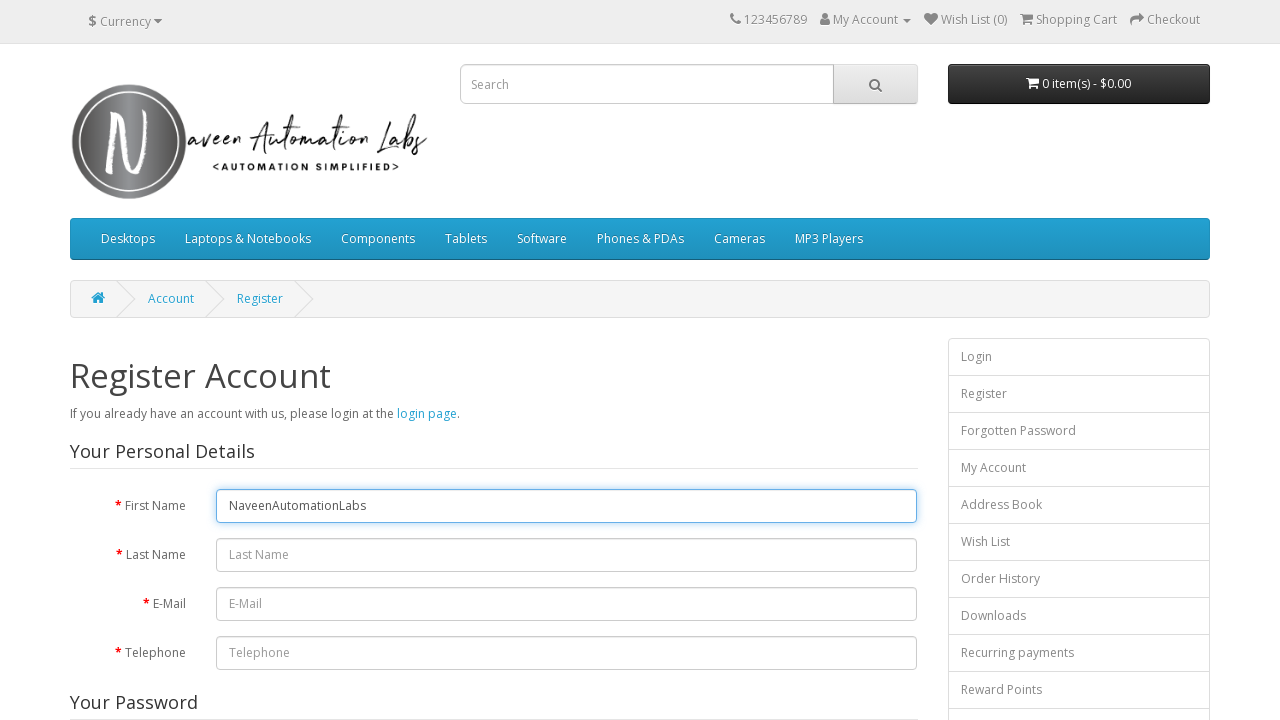